Tests a registration form by filling in all required fields including personal information and account credentials, then submitting the form

Starting URL: https://parabank.parasoft.com/parabank/register.htm

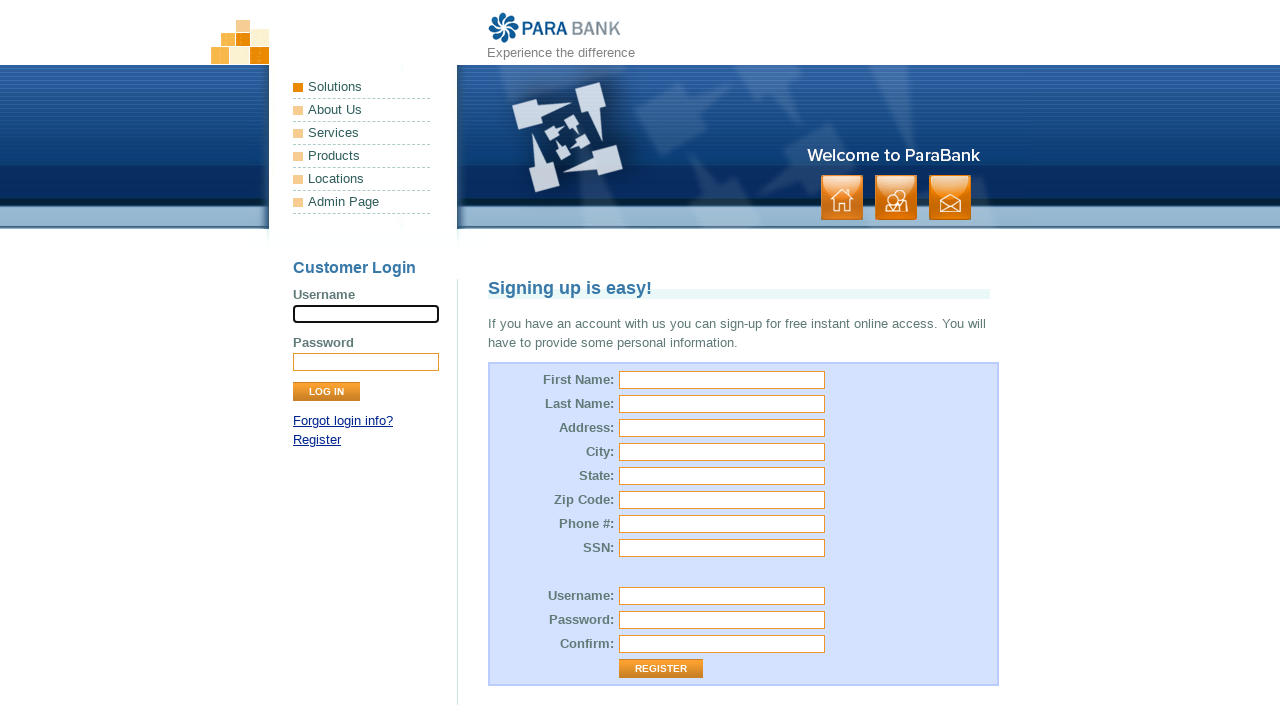

Filled First Name field with 'John' on xpath=//b[contains(text(),'First Name:')]/following::input[1]
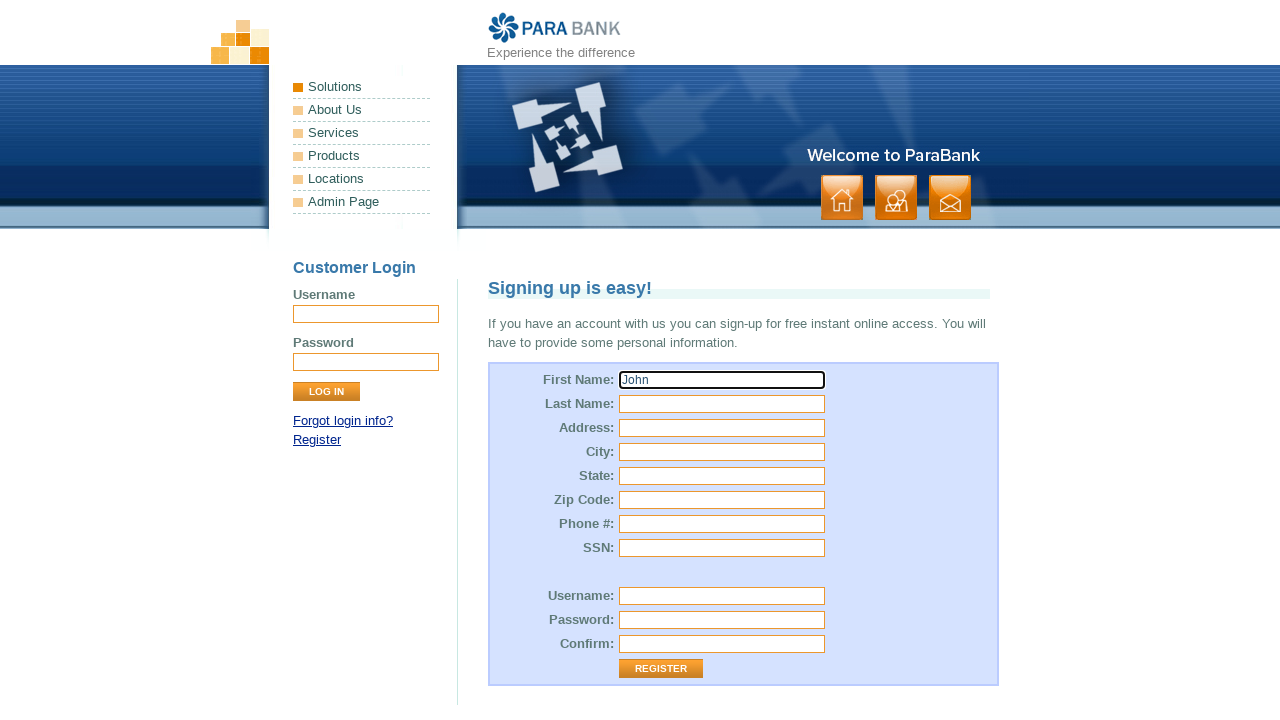

Filled Last Name field with 'Smith' on xpath=//b[contains(text(),'Last Name:')]/following::input[1]
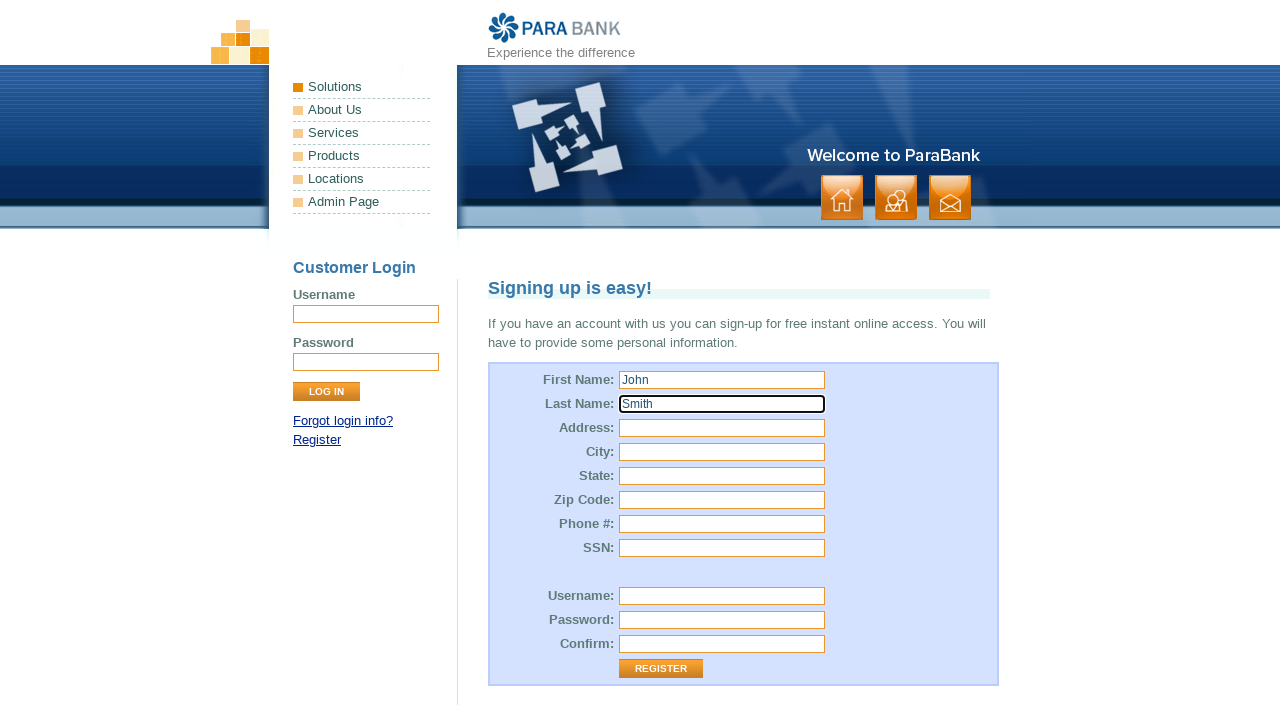

Filled Address field with '123 Main Street' on xpath=//b[contains(text(),'Address:')]/following::input[1]
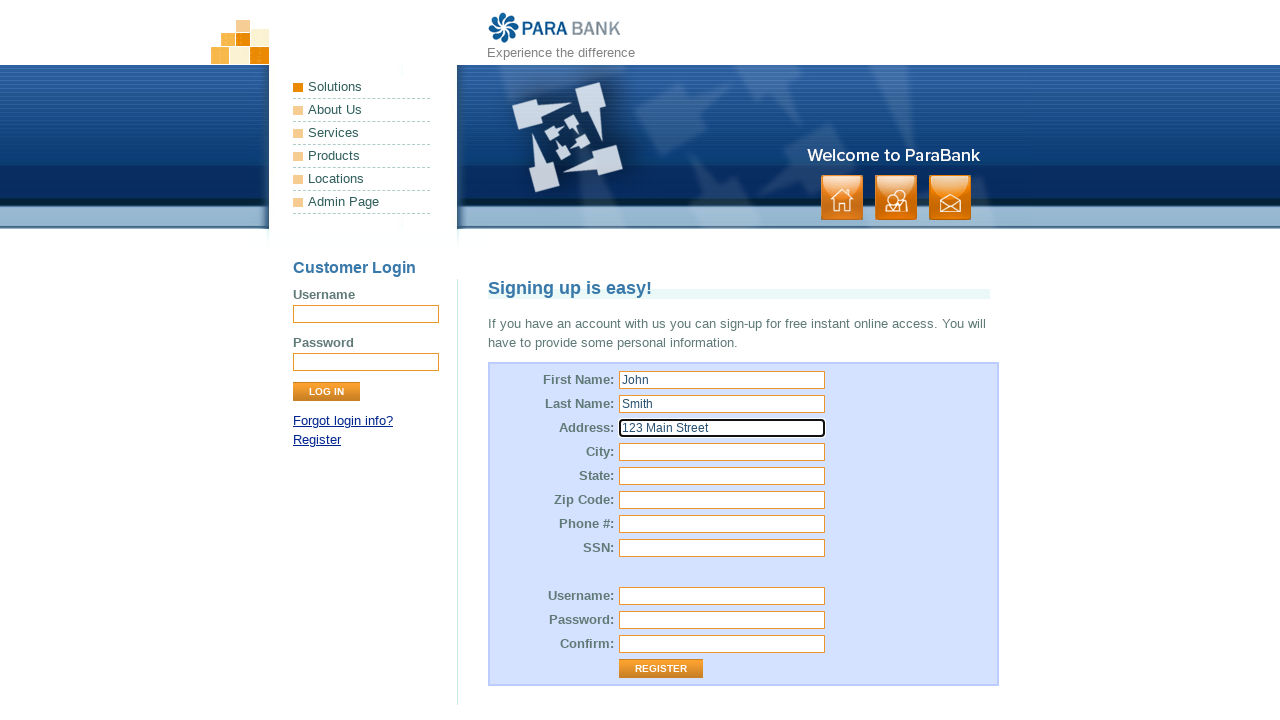

Filled City field with 'New York' on xpath=//b[contains(text(),'City')]/following::input[1]
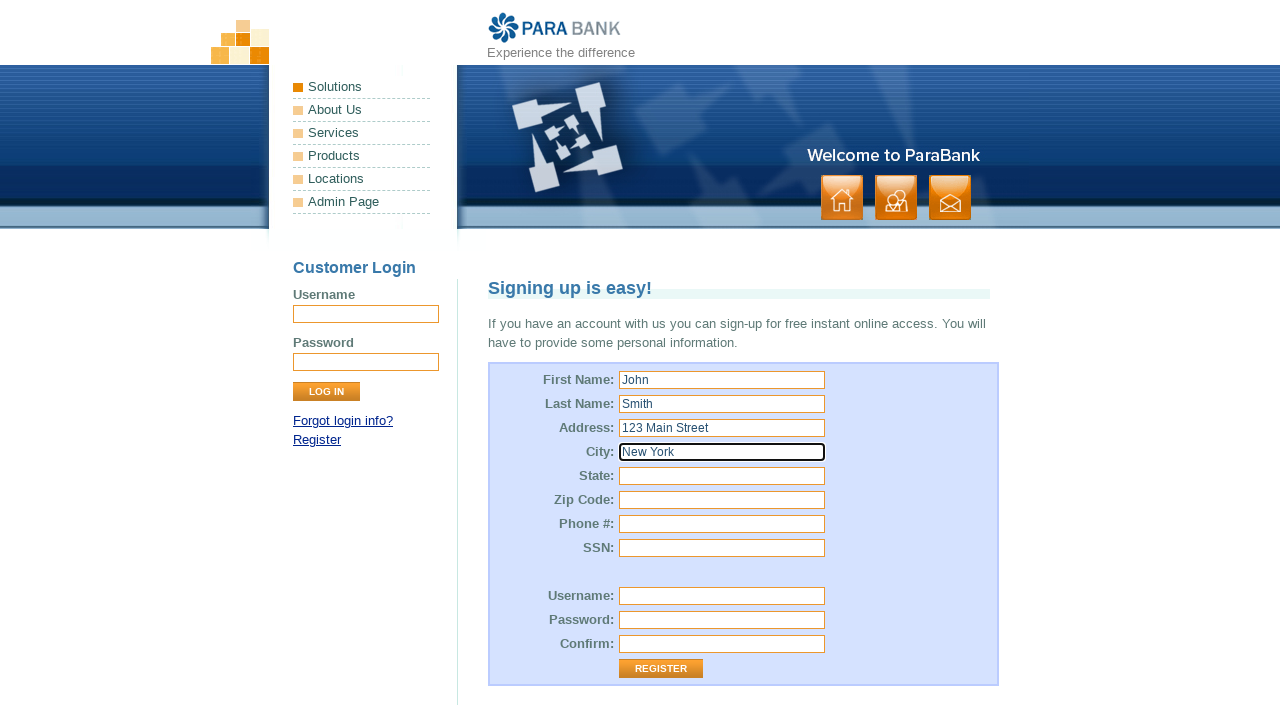

Filled State field with 'NY' on xpath=//b[contains(text(),'State')]/following::input[1]
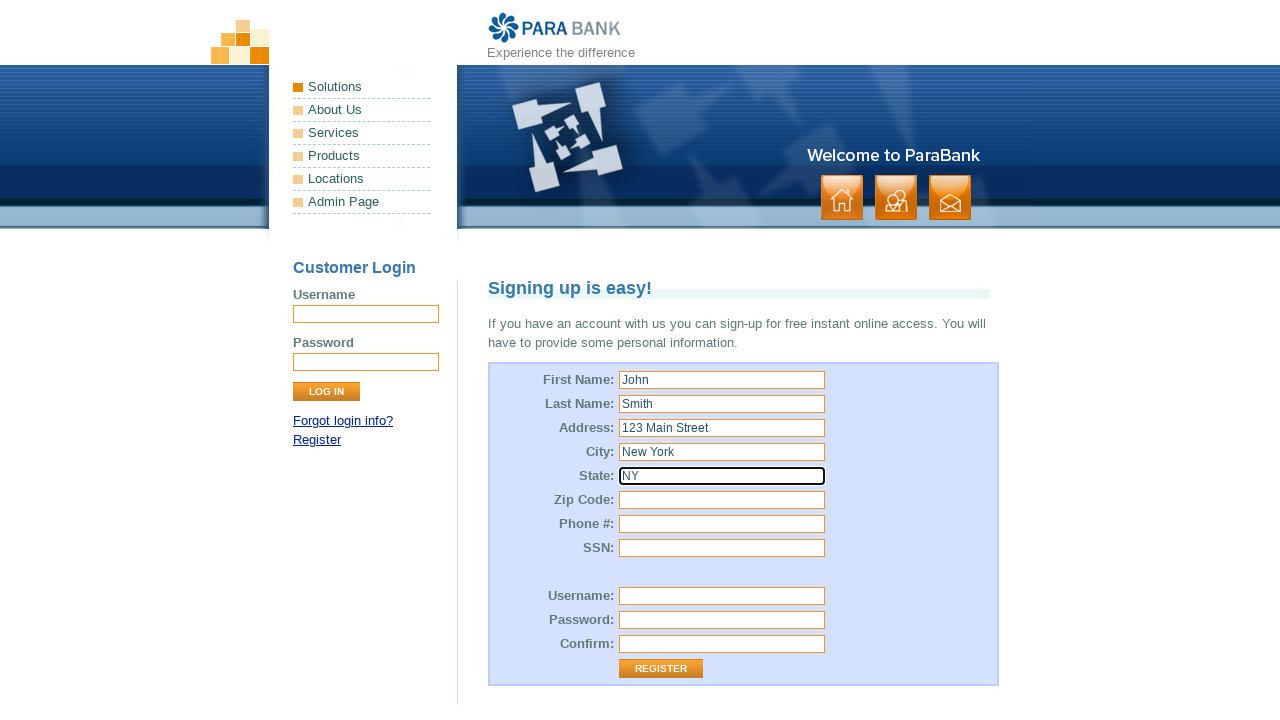

Filled Zip field with '10001' on xpath=//b[contains(text(),'Zip')]/following::input[1]
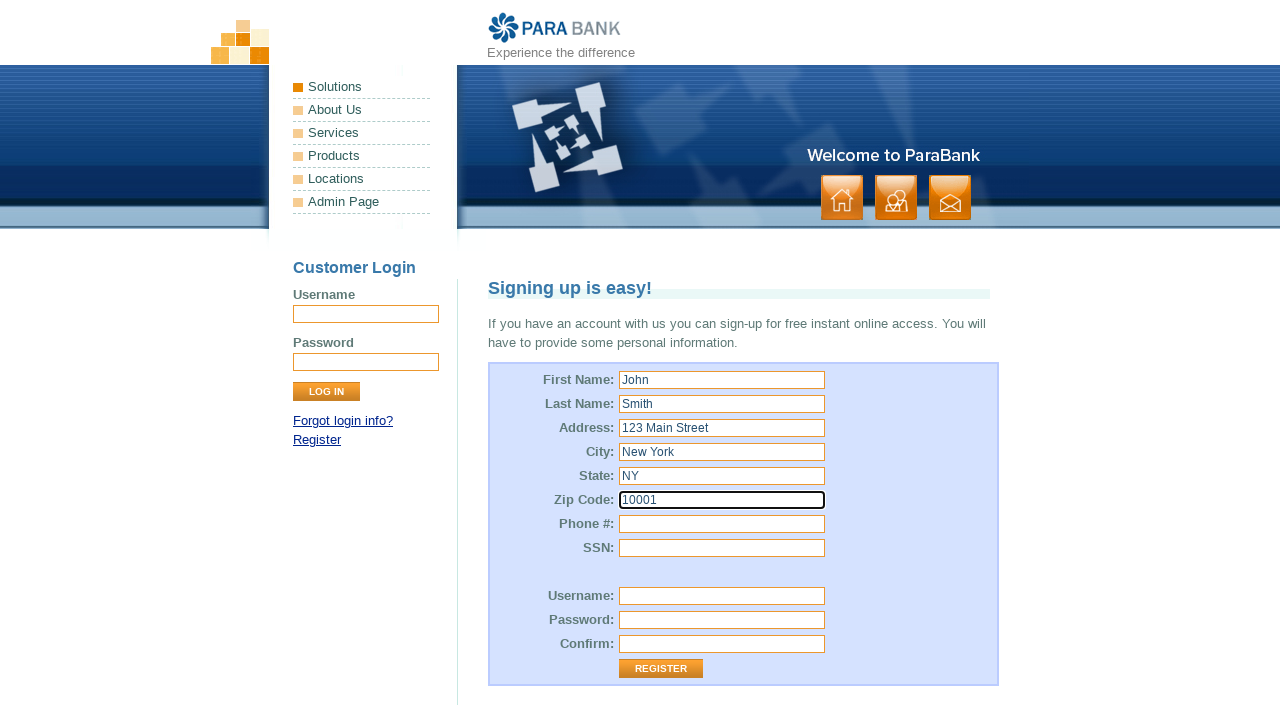

Filled Phone field with '5551234567' on xpath=//b[contains(text(),'Phone')]/following::input[1]
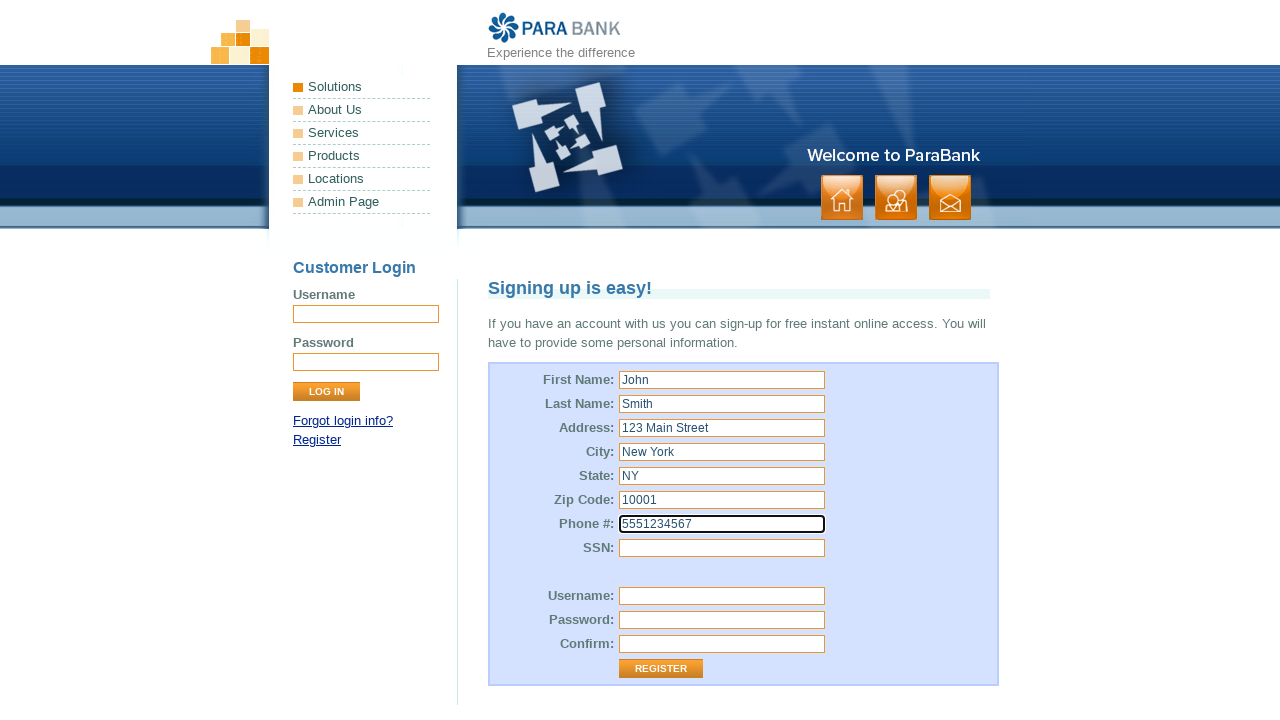

Filled SSN field with '123456789' on xpath=//b[contains(text(),'SSN')]/following::input[1]
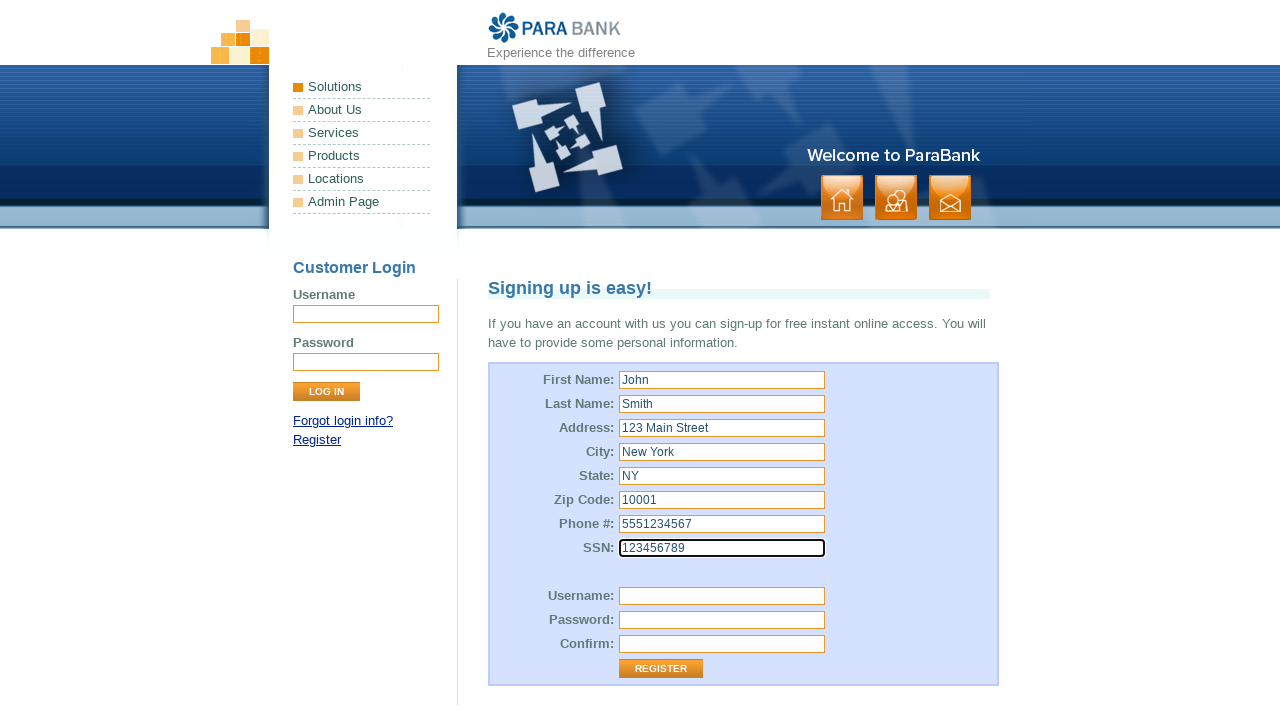

Filled username field with 'johnsmith2024' on #customer\.username
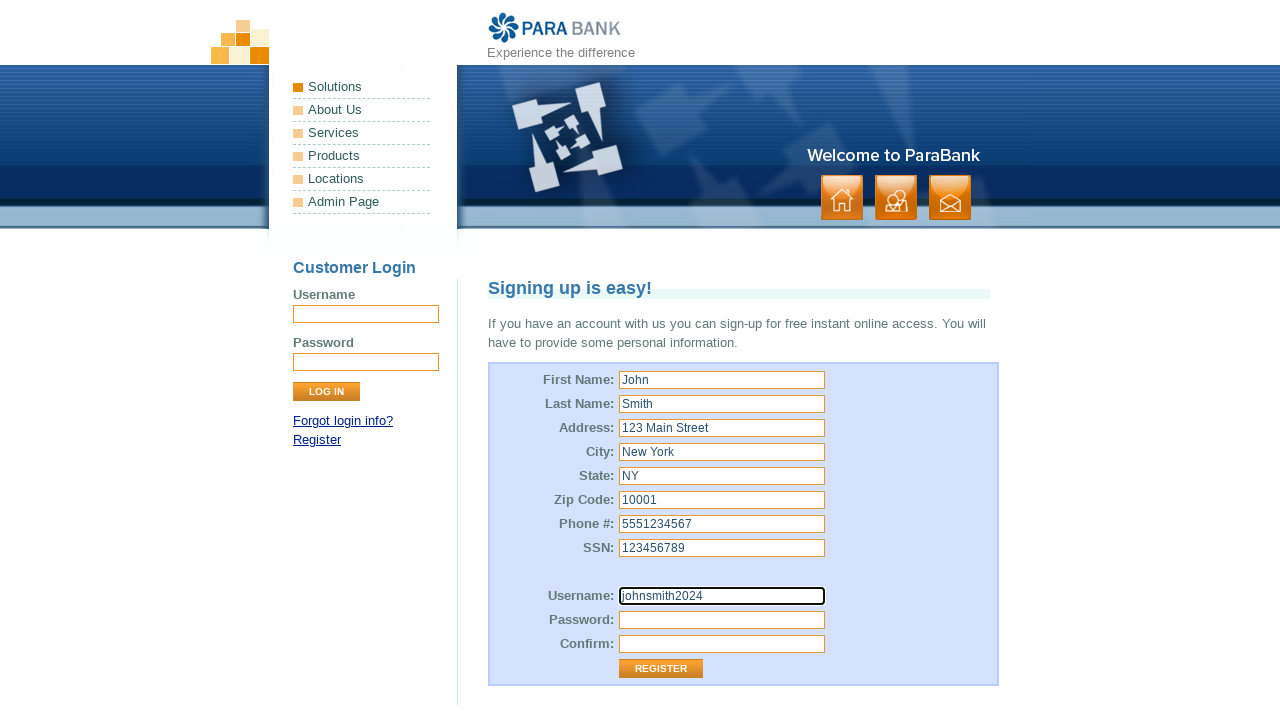

Filled password field with 'SecurePass123' on #customer\.password
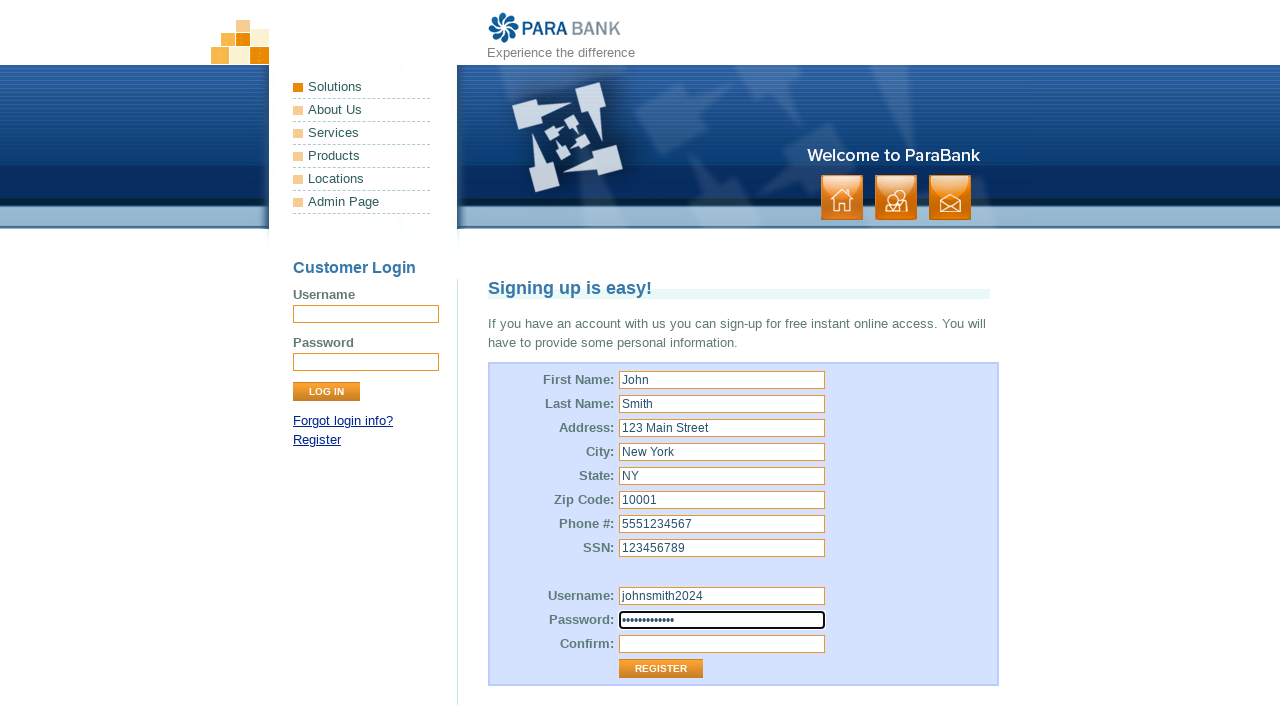

Filled password confirmation field with 'SecurePass123' on #repeatedPassword
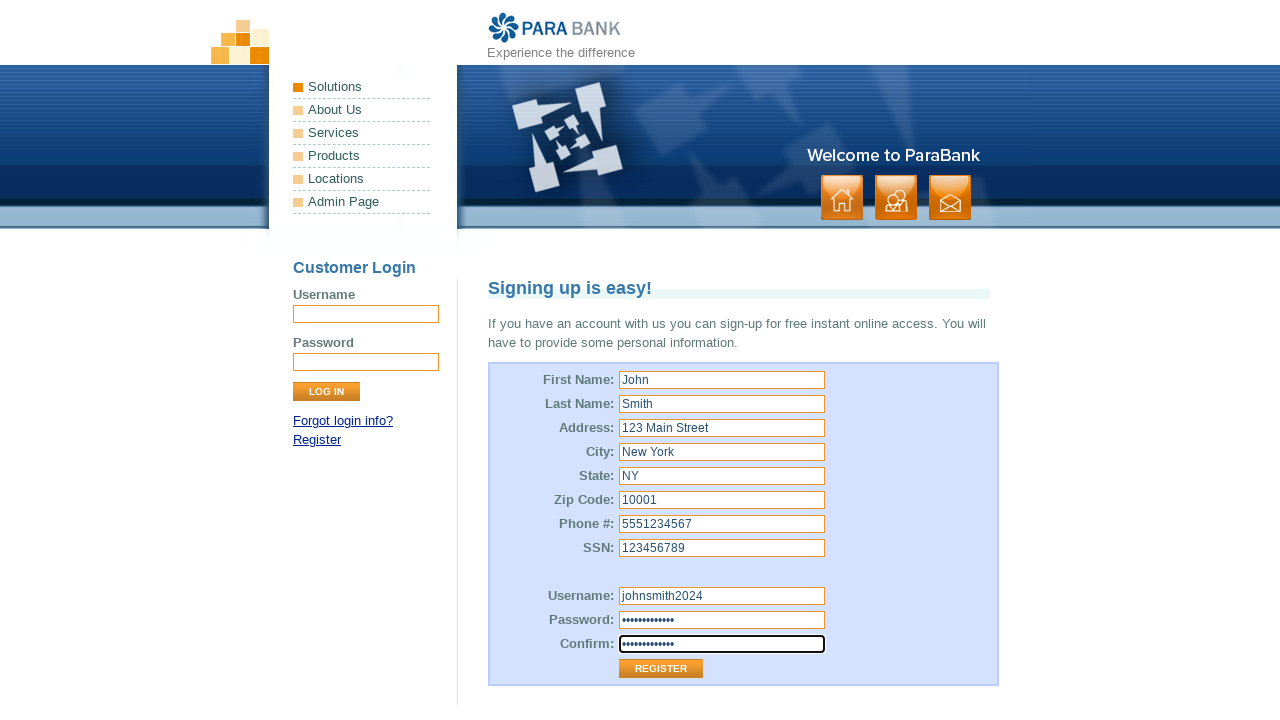

Clicked registration form submit button at (661, 669) on xpath=//b[contains(text(),'Confirm:')]/following::input[2]
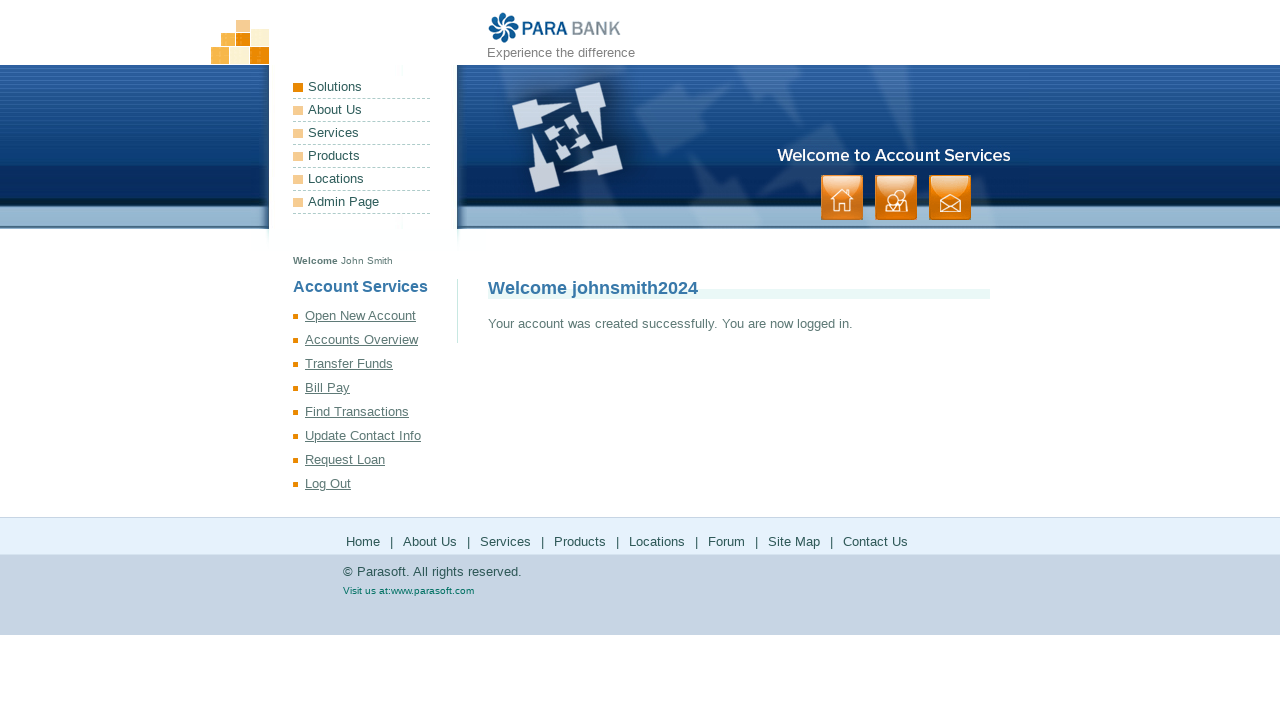

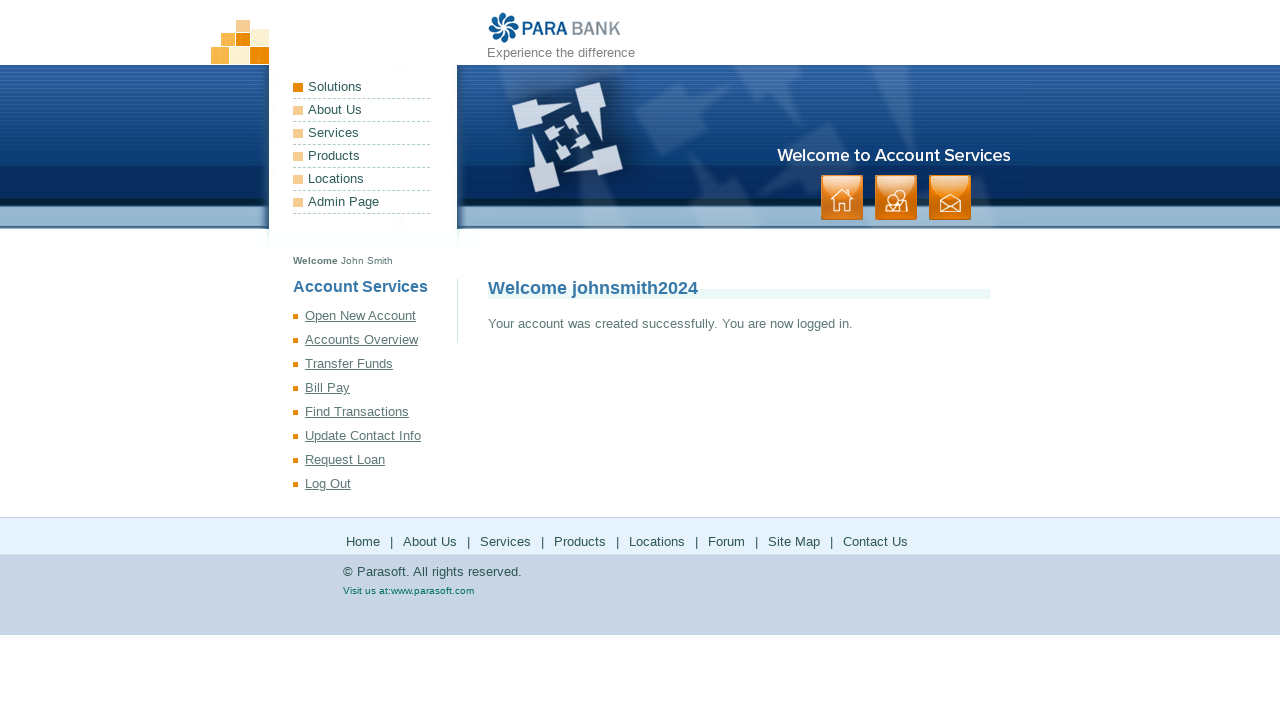